Tests mouse hover functionality by hovering over an element and clicking on the revealed option

Starting URL: https://rahulshettyacademy.com/AutomationPractice/

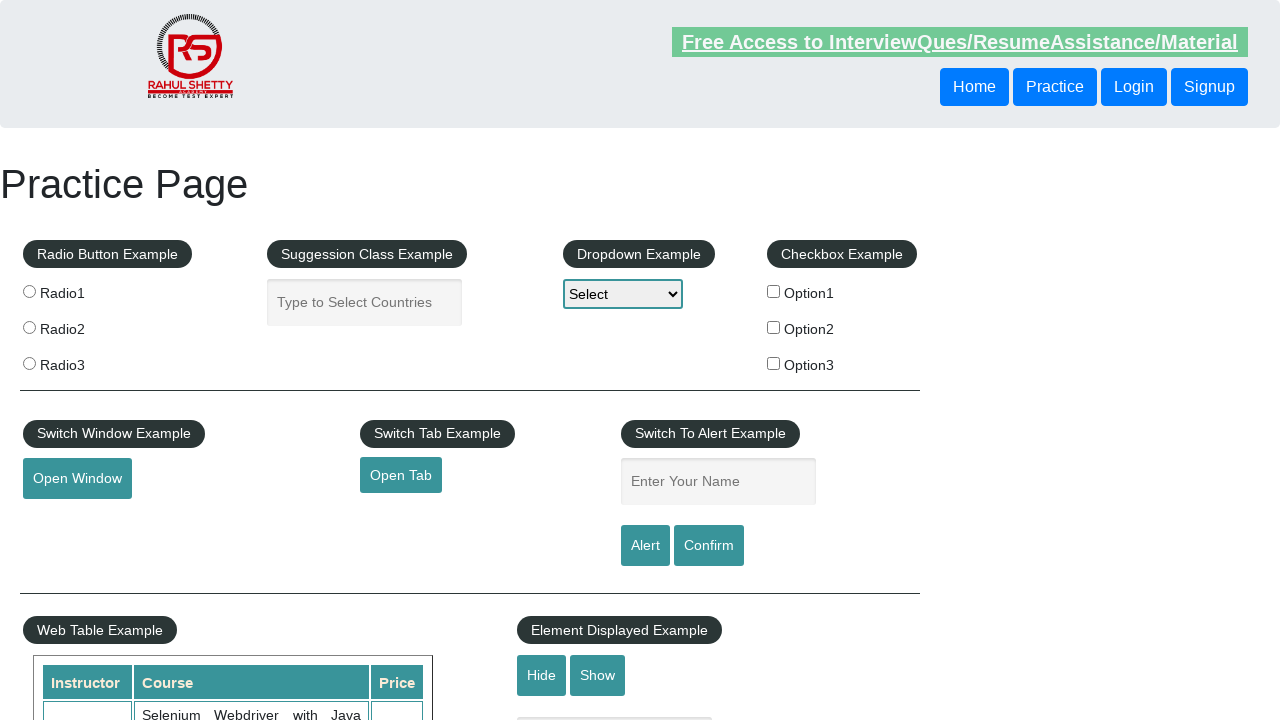

Scrolled down 850 pixels to reveal mouseover element
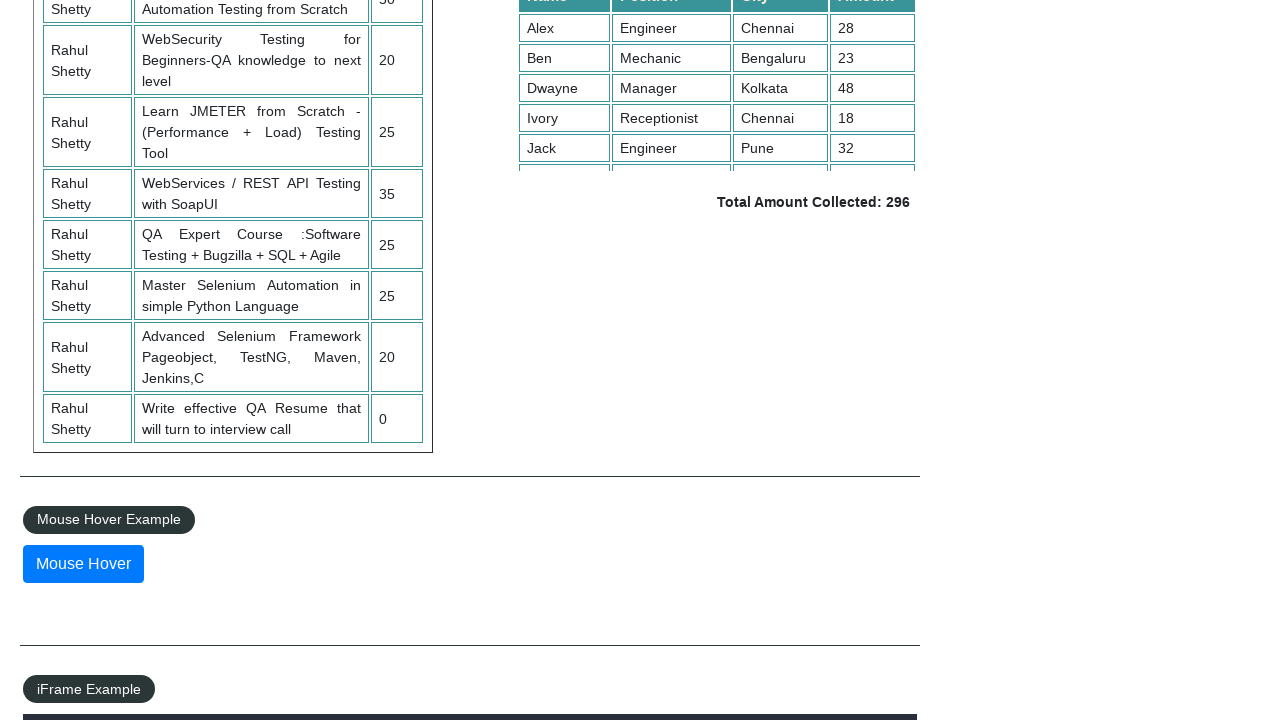

Hovered over mouseover element to reveal hidden options at (83, 564) on #mousehover
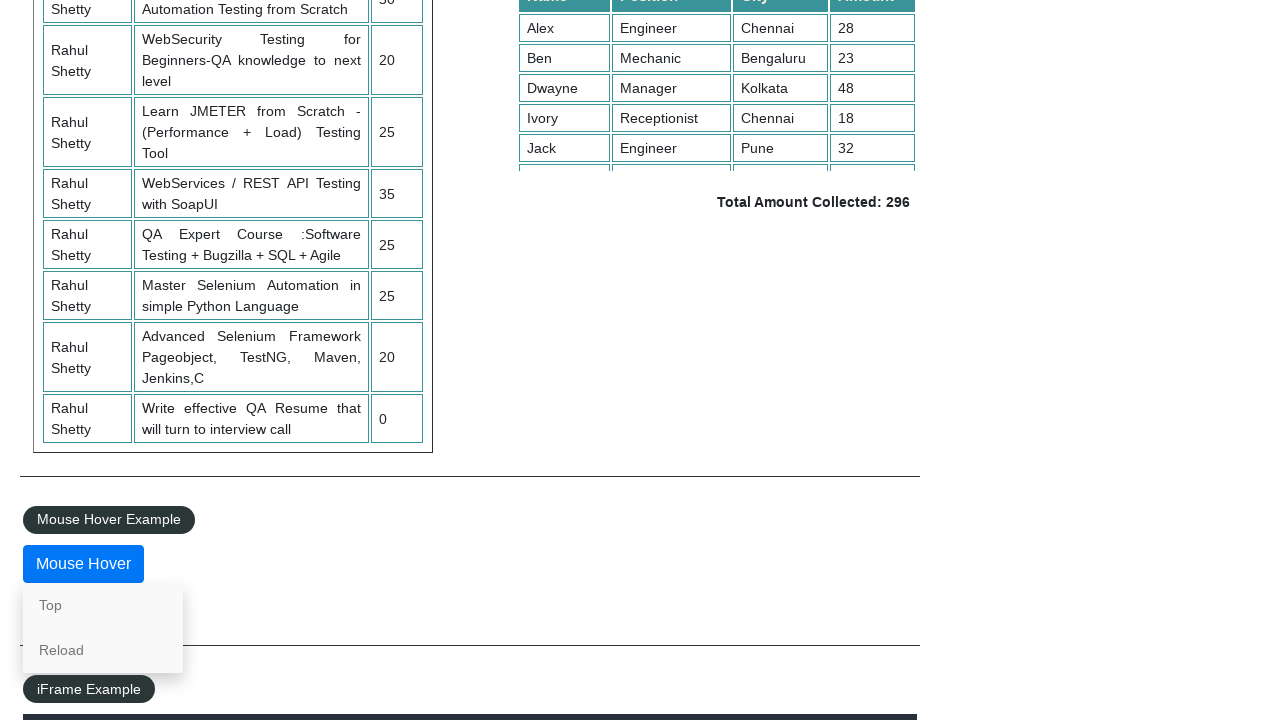

Clicked on the 'Top' option revealed by hover at (103, 605) on xpath=//a[contains(text(),'Top')]
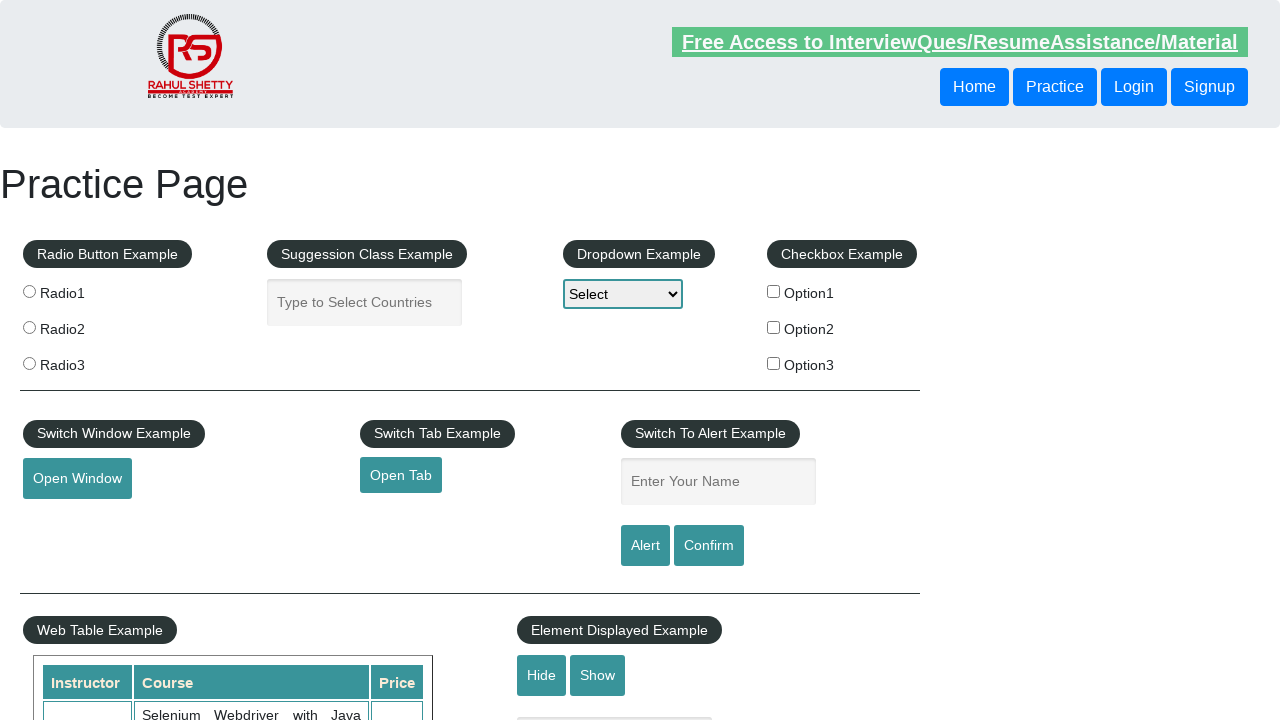

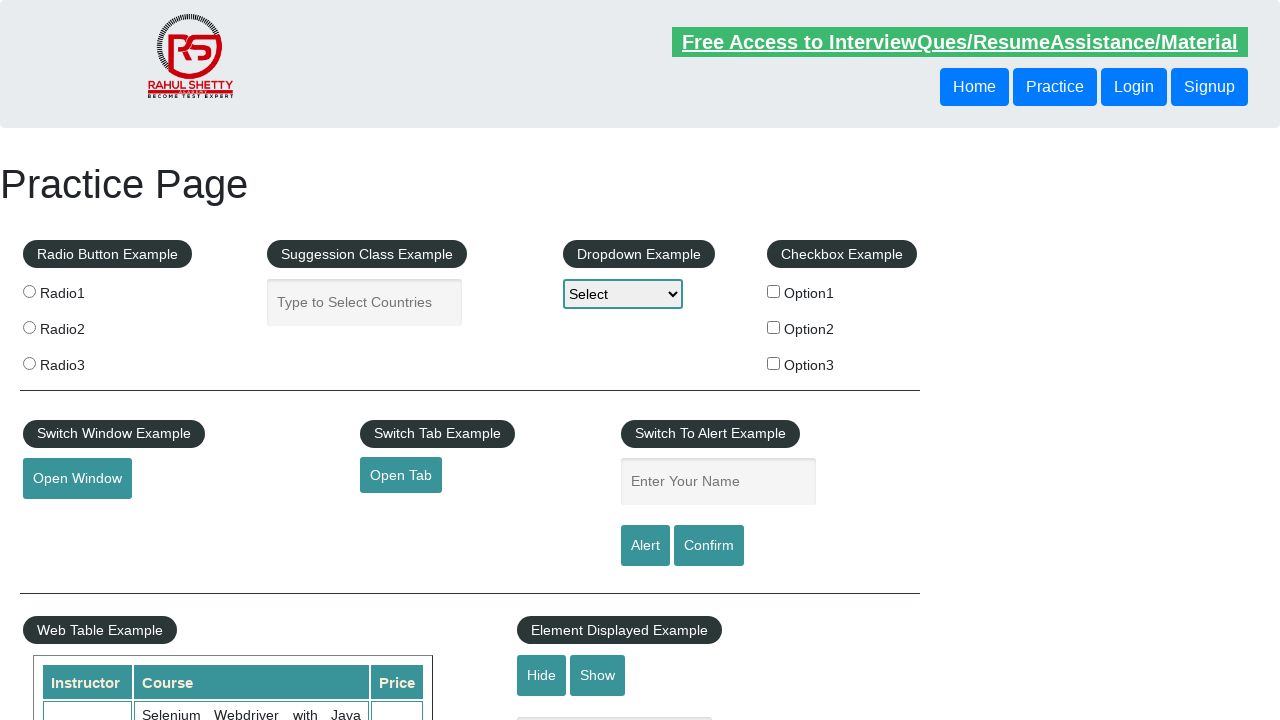